Tests JavaScript confirm dialog interaction by clicking a button to trigger the alert, accepting it, and verifying the result text

Starting URL: https://www.w3schools.com/js/tryit.asp?filename=tryjs_confirm

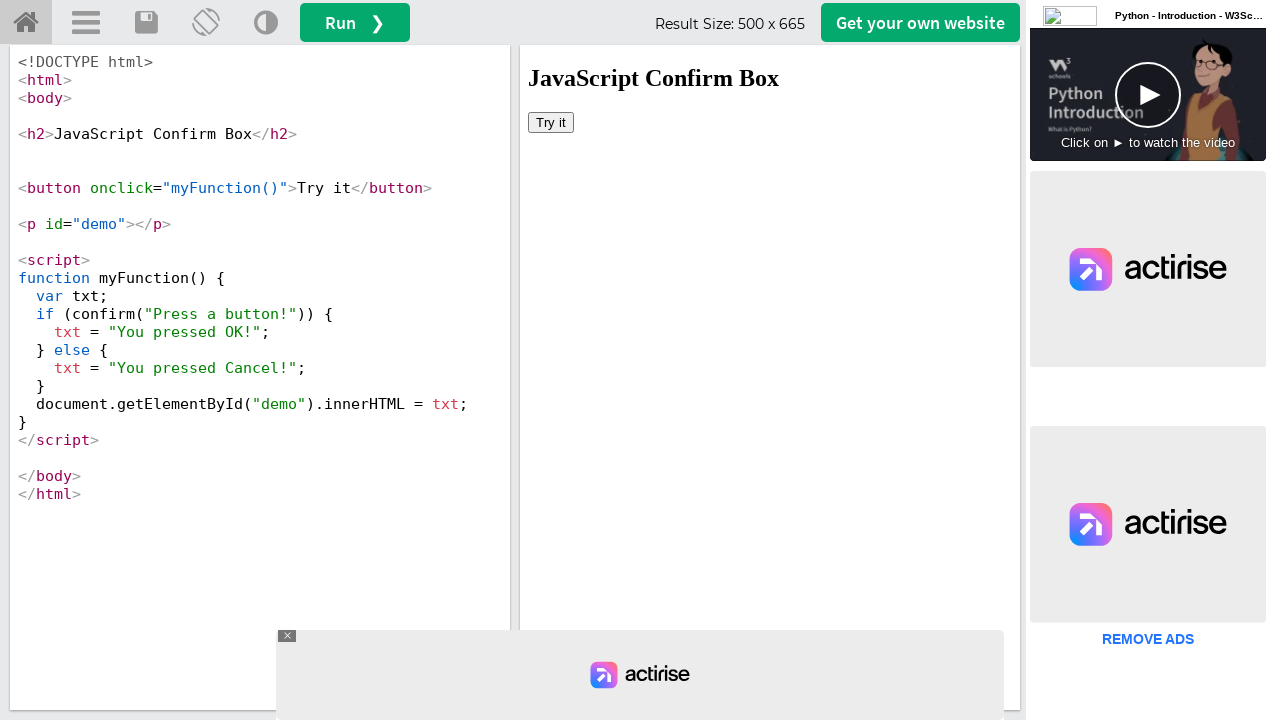

Located iframe#iframeResult containing the demo
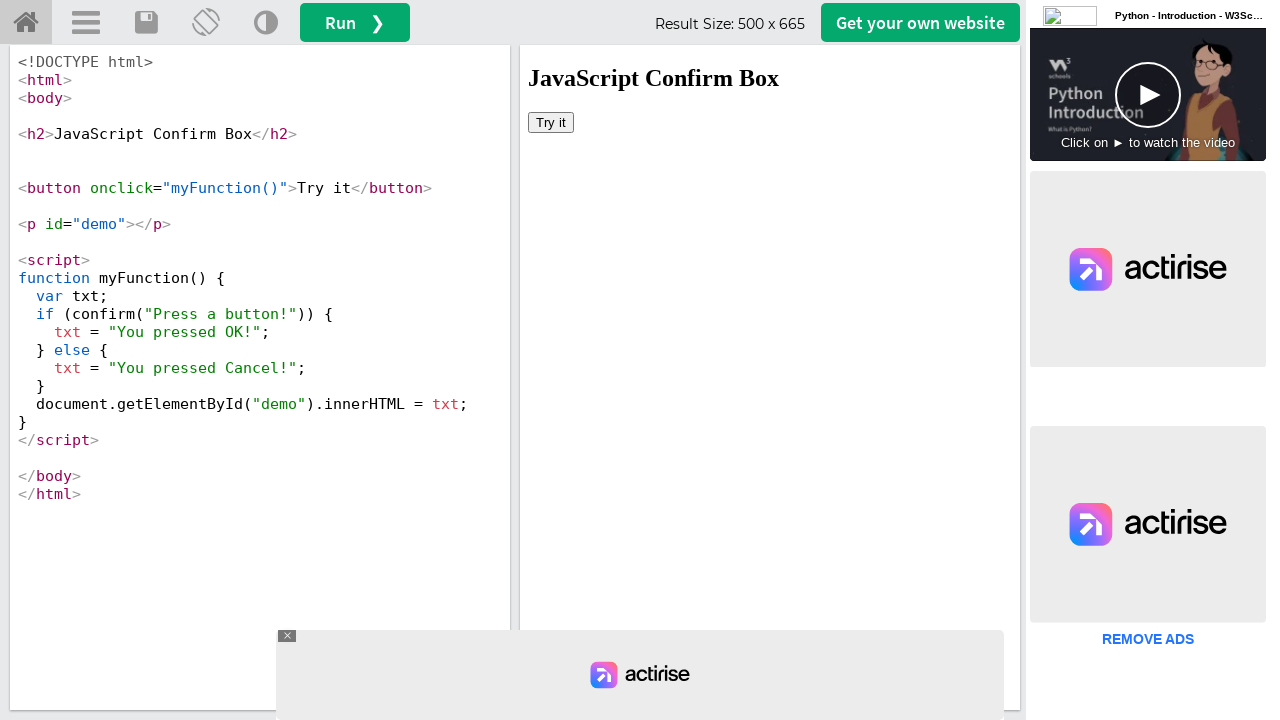

Clicked 'Try it' button to trigger confirm dialog at (551, 122) on iframe#iframeResult >> internal:control=enter-frame >> button:has-text('Try it')
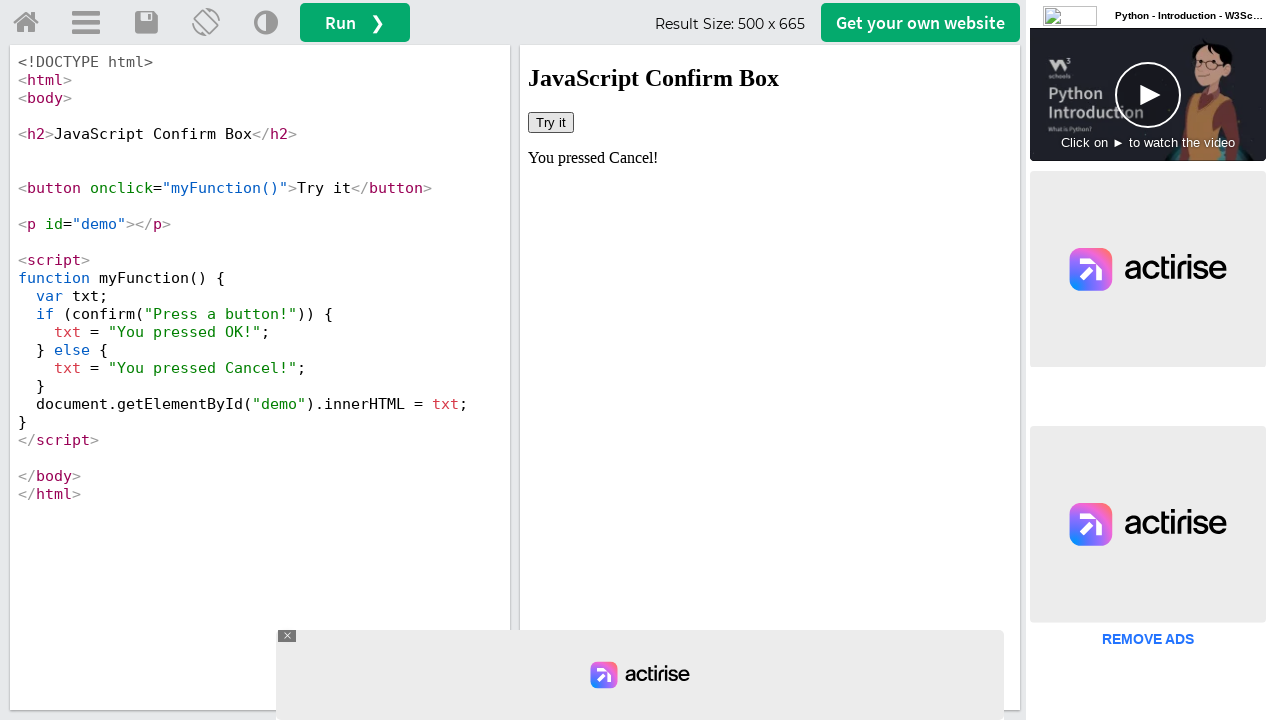

Set up dialog handler to accept confirm dialog
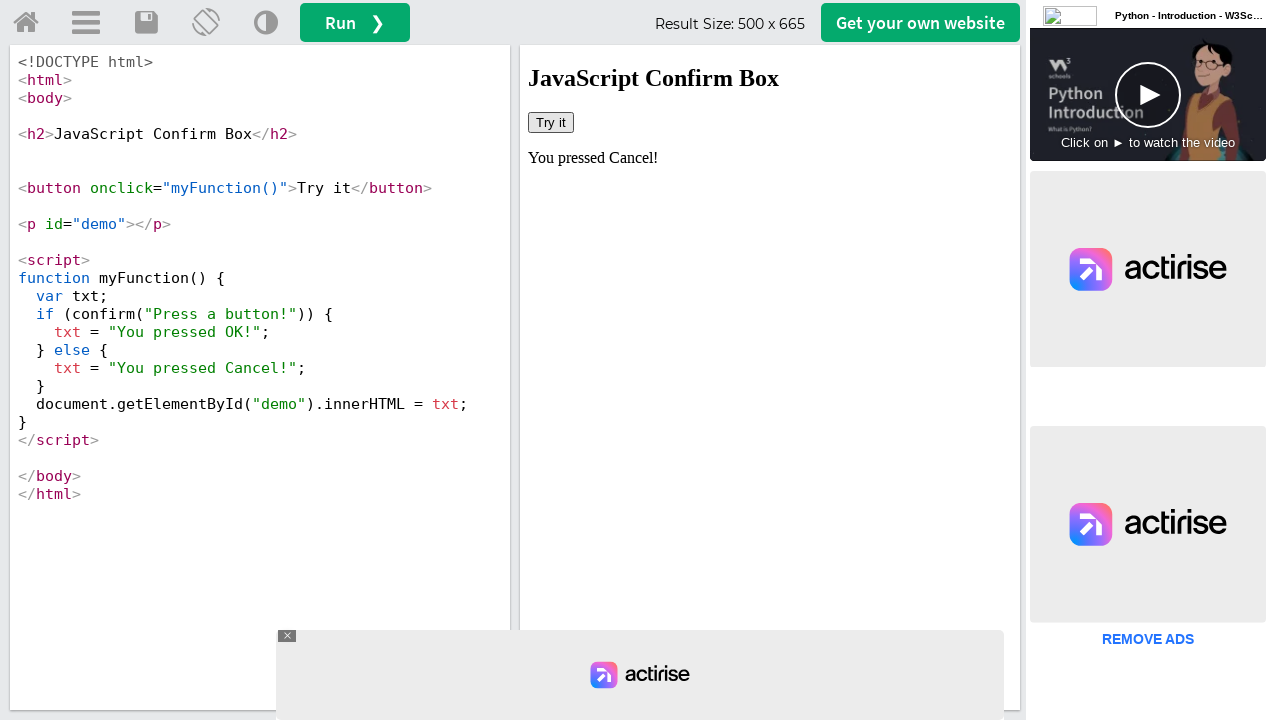

Retrieved result text from p#demo element
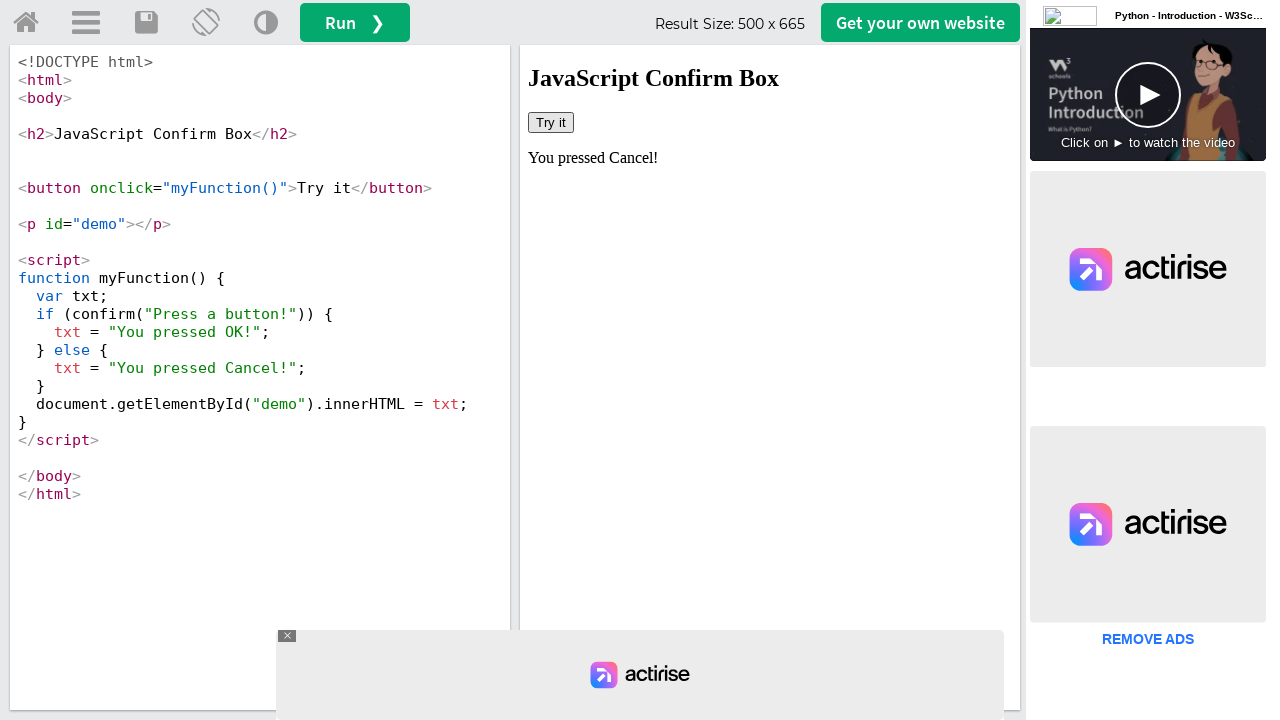

Confirmed that cancel was pressed (unexpected result)
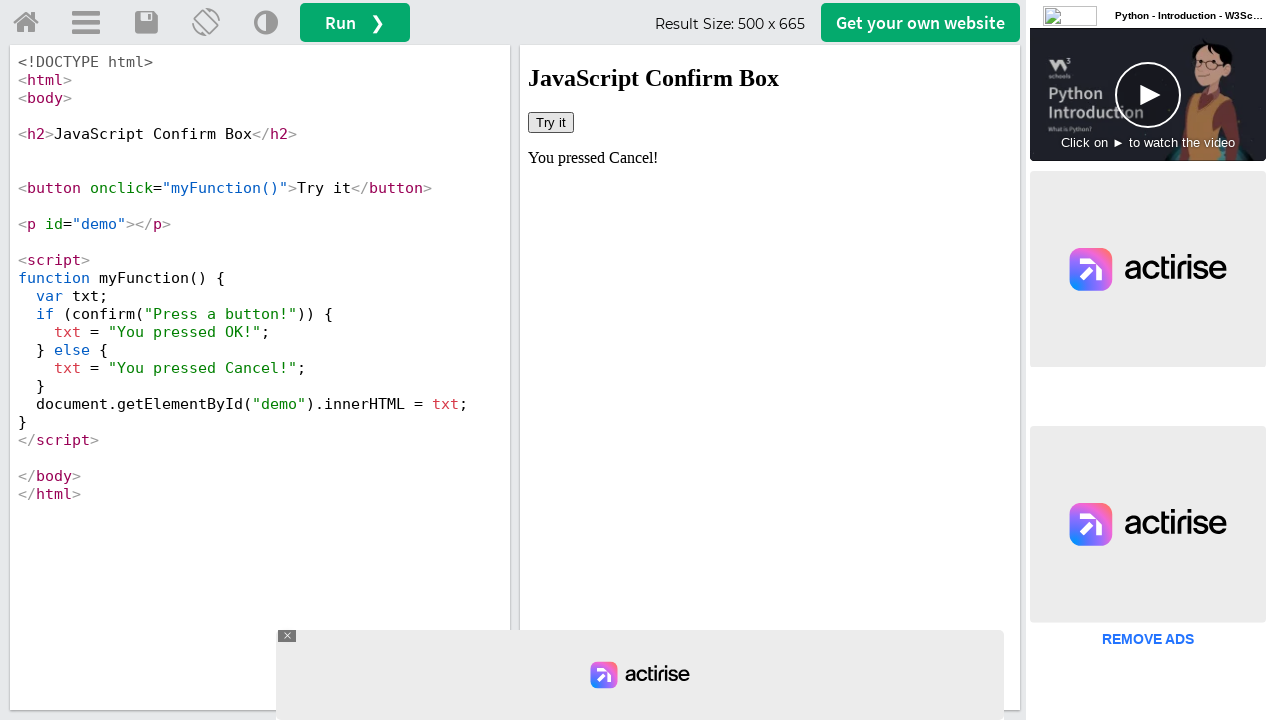

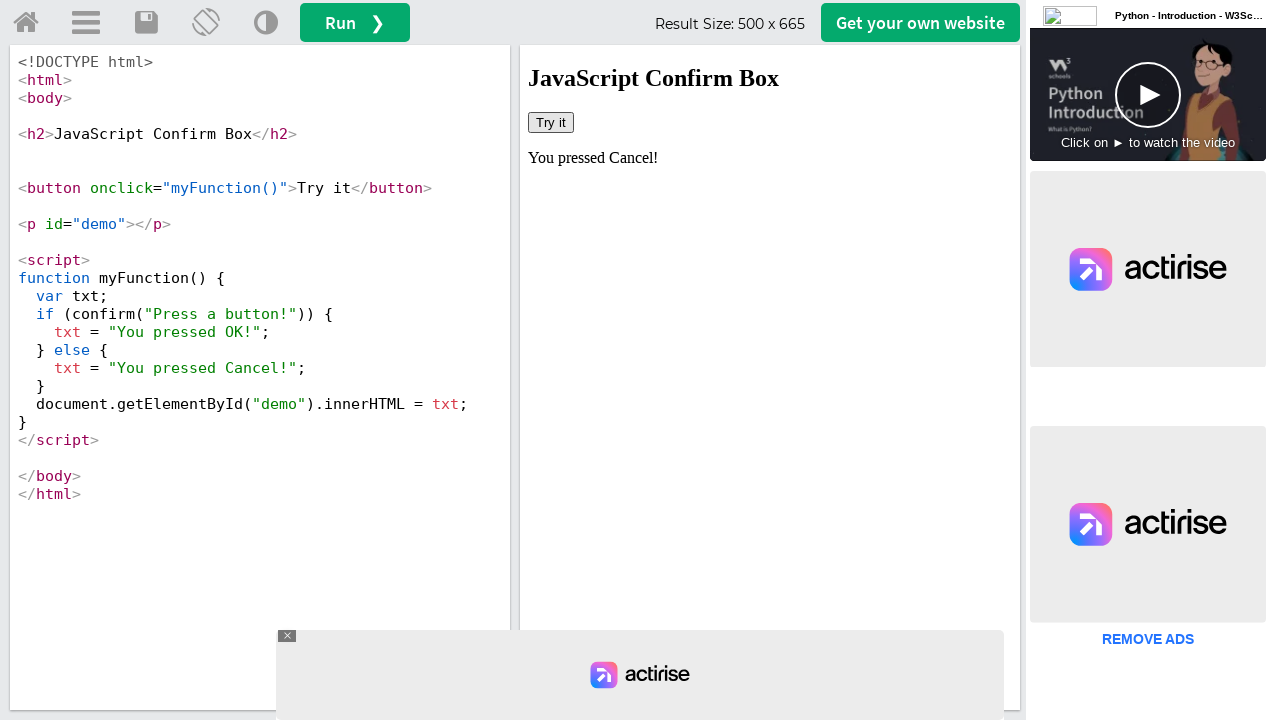